Tests adding todo items to a todo list by filling the input field and pressing Enter, then verifying the items appear in the list.

Starting URL: https://demo.playwright.dev/todomvc

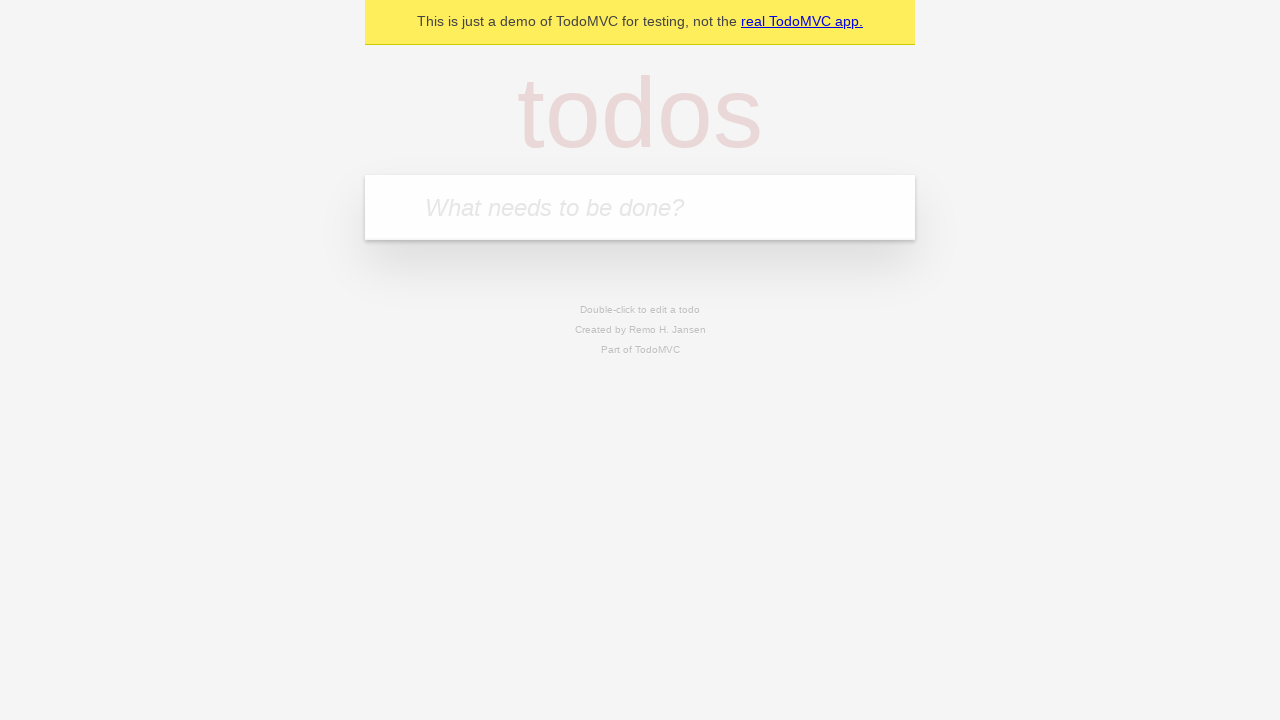

Filled todo input field with 'buy some cheese' on internal:attr=[placeholder="What needs to be done?"i]
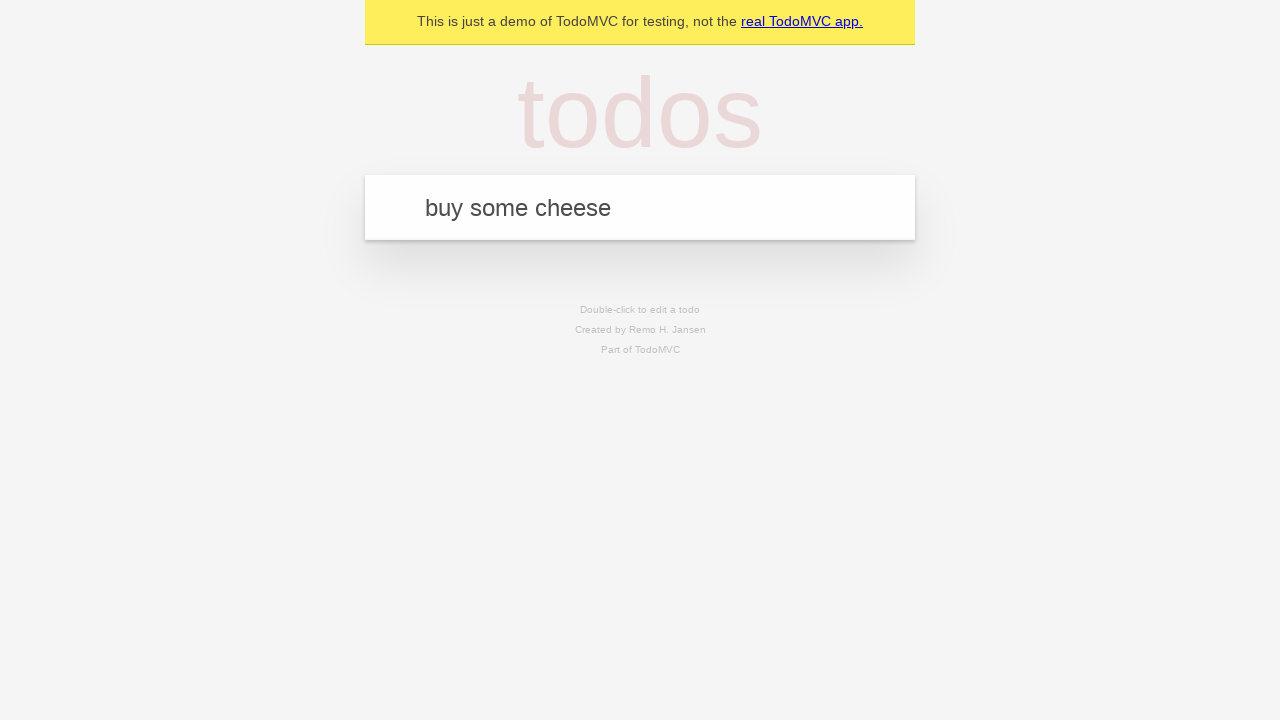

Pressed Enter to add first todo item on internal:attr=[placeholder="What needs to be done?"i]
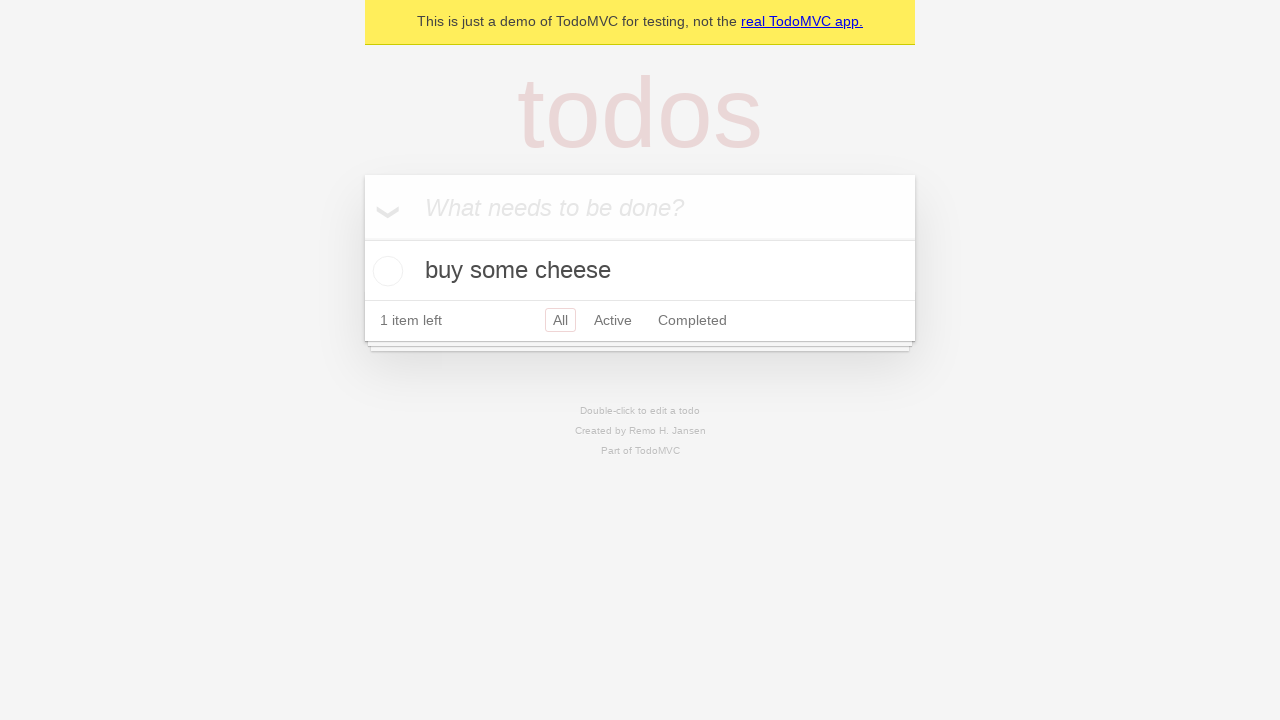

First todo item appeared in the list
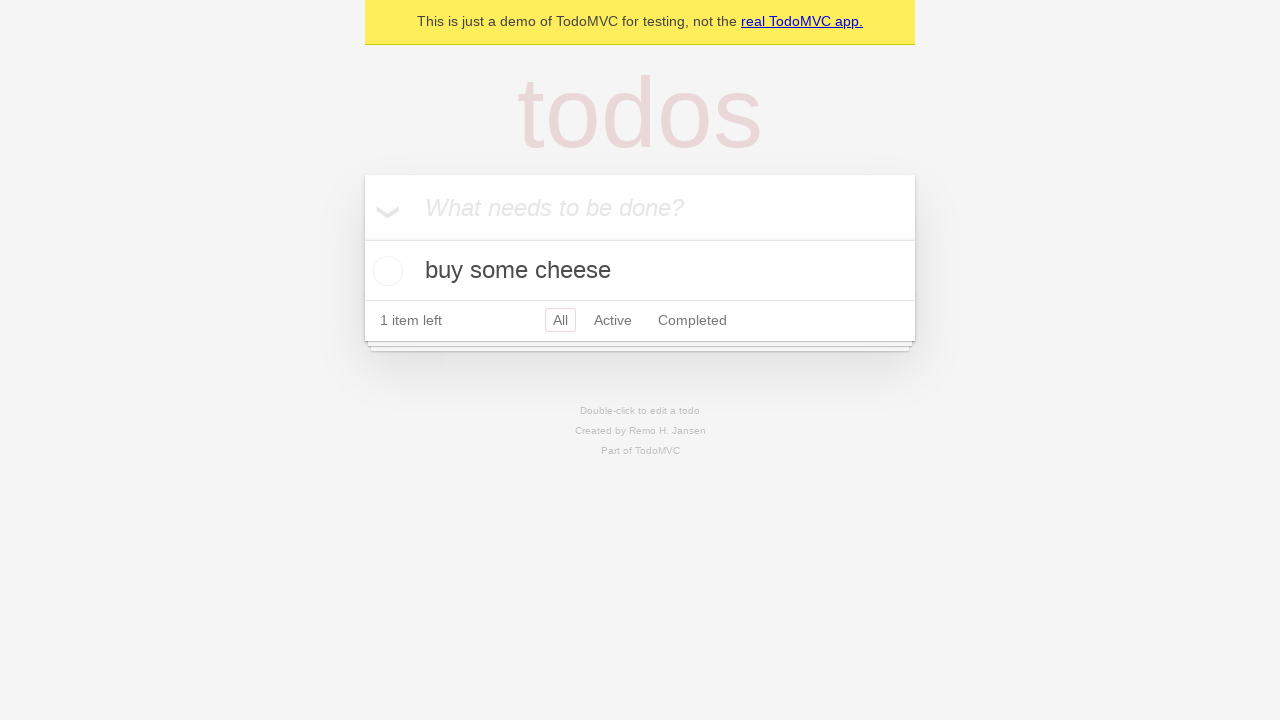

Filled todo input field with 'feed the cat' on internal:attr=[placeholder="What needs to be done?"i]
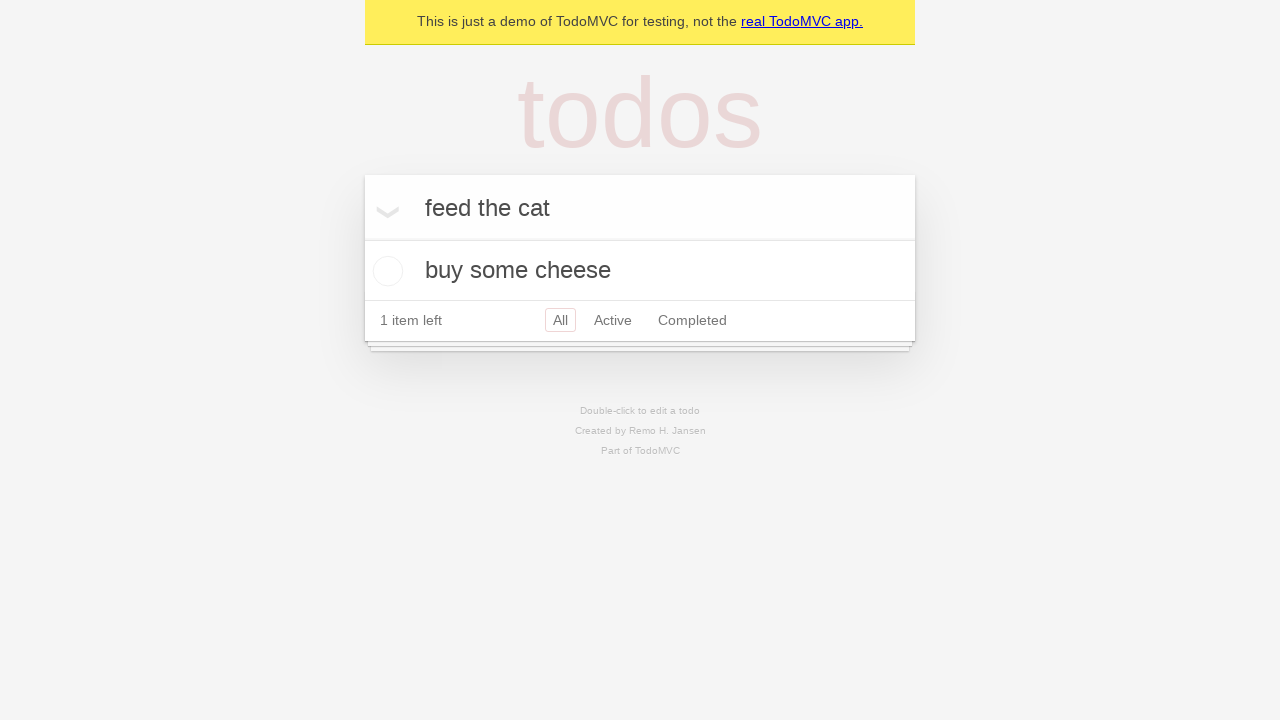

Pressed Enter to add second todo item on internal:attr=[placeholder="What needs to be done?"i]
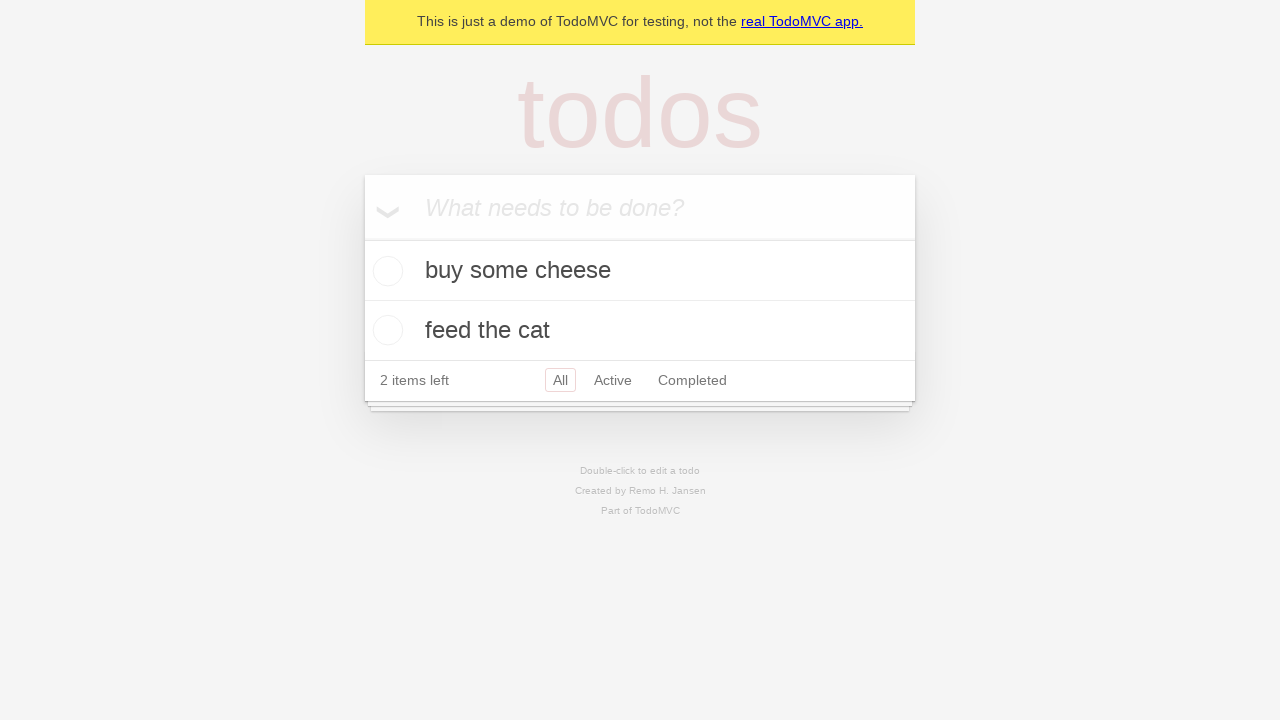

Both todo items are now visible in the list
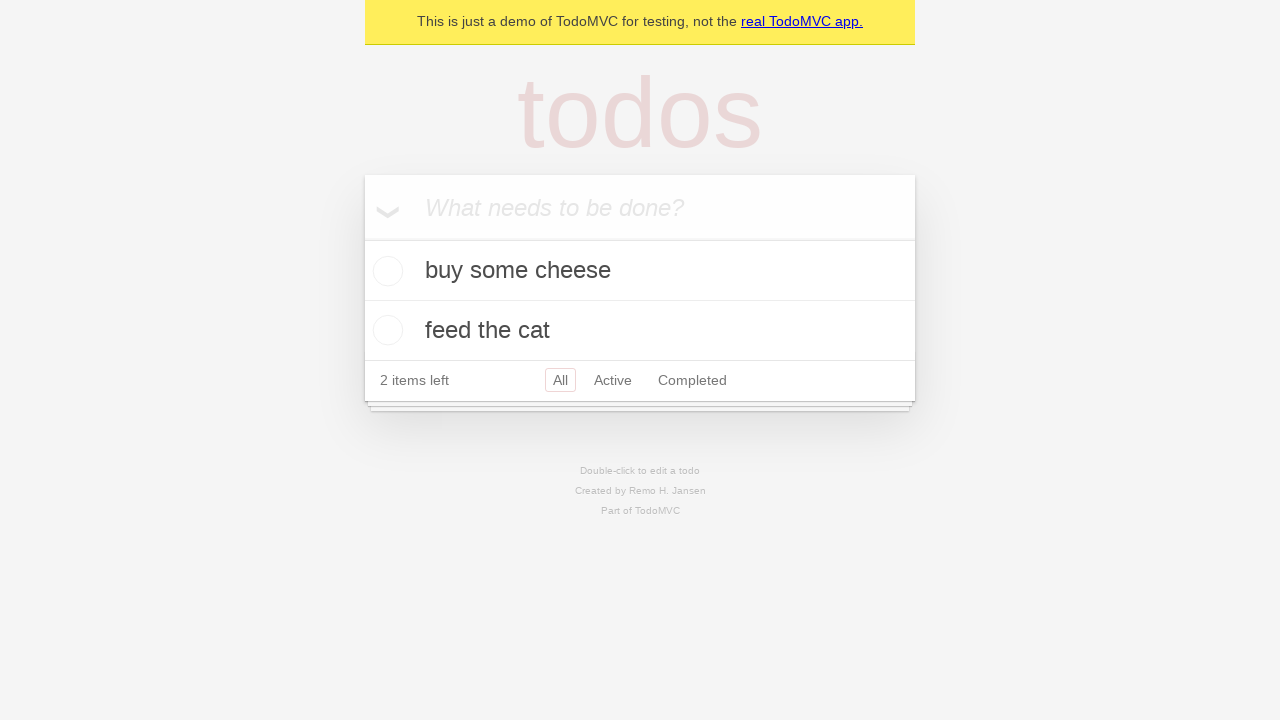

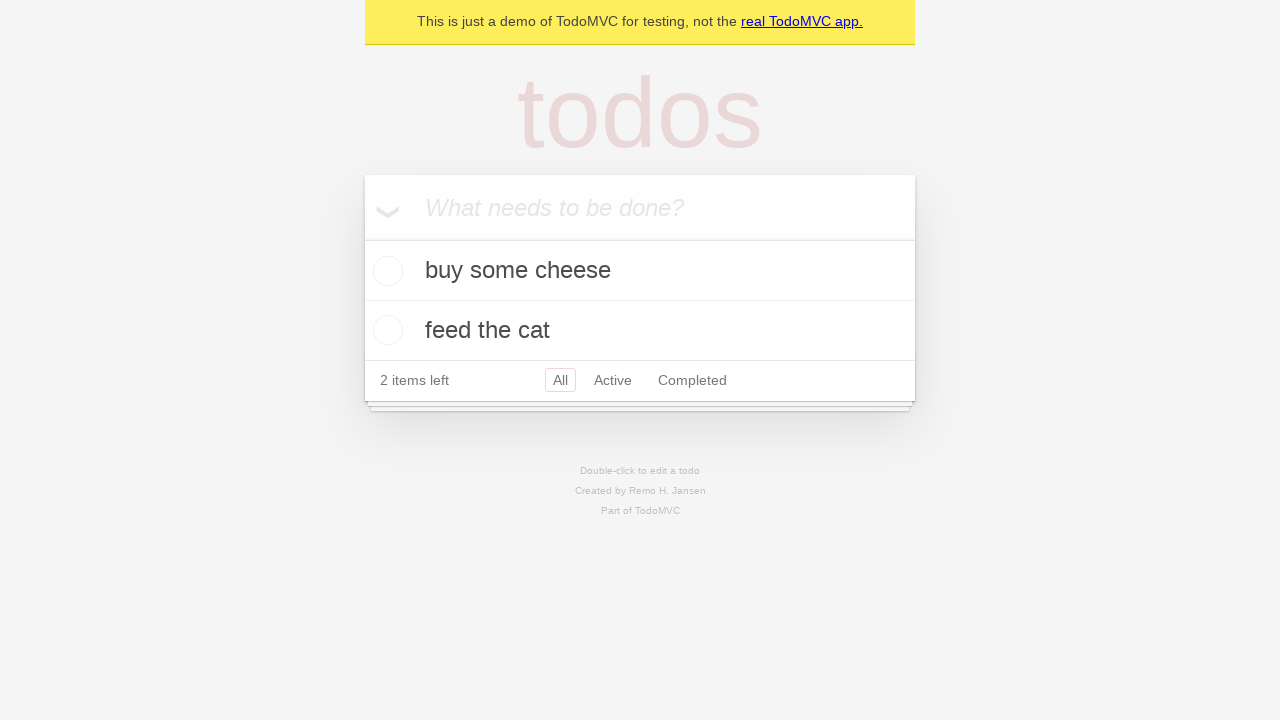